Navigates to the DemoQA links page and verifies that link elements are present on the page

Starting URL: https://demoqa.com/links

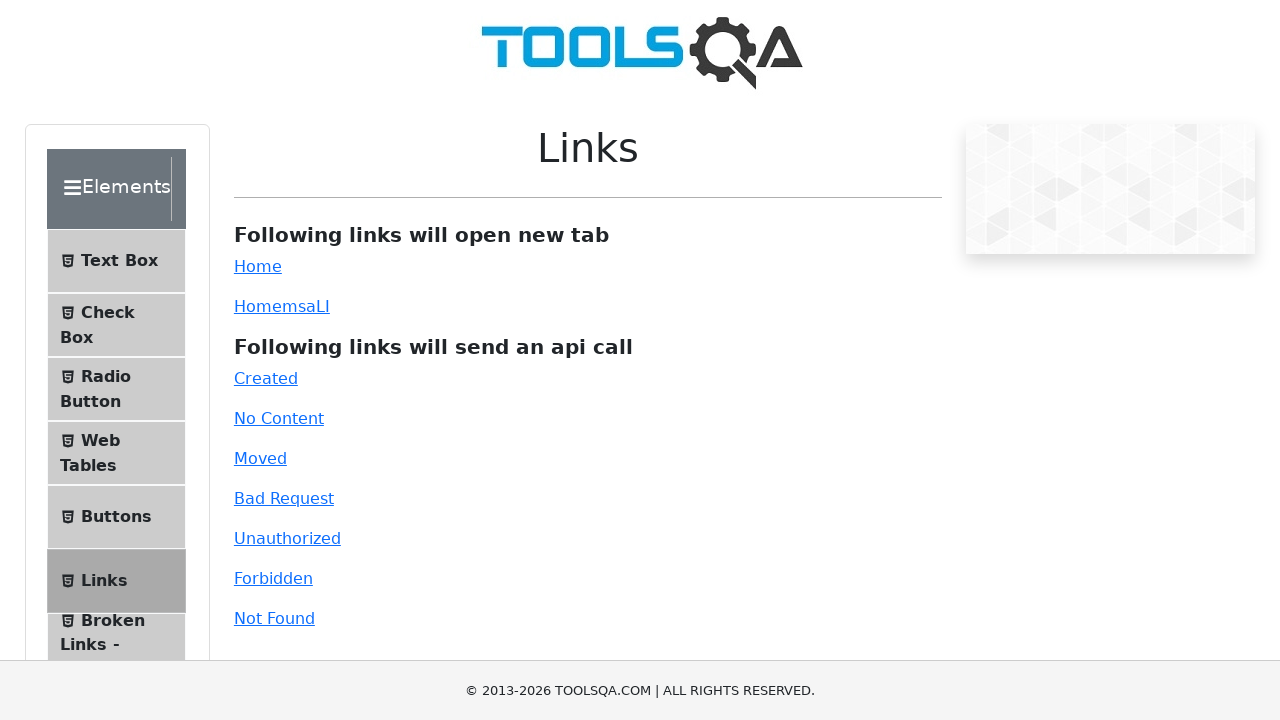

Navigated to DemoQA links page
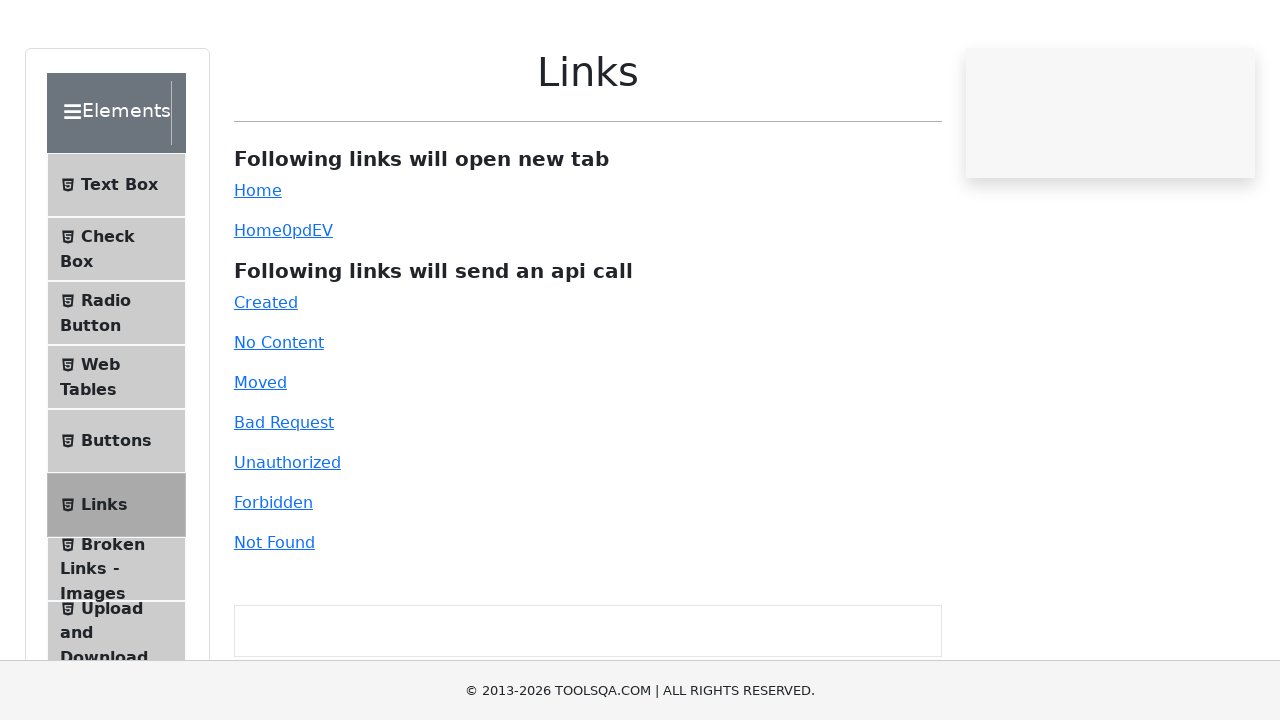

Waited for link elements to be present on the page
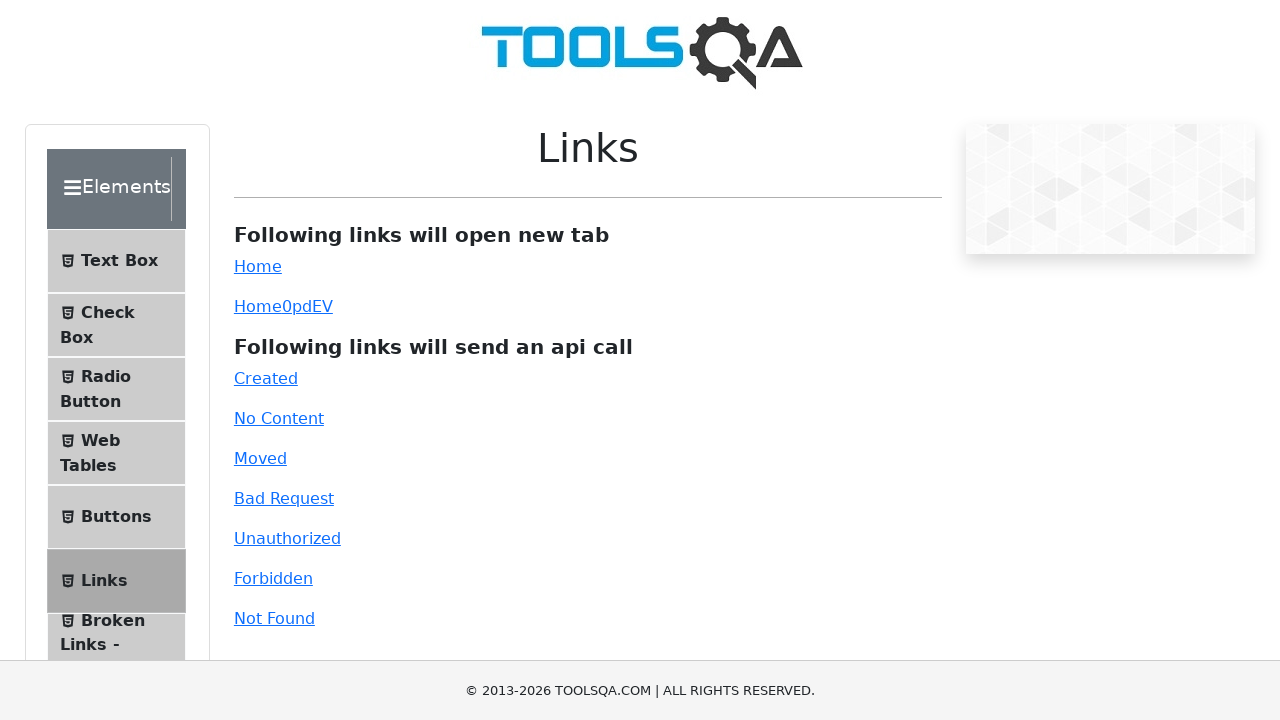

Located all link elements on the page
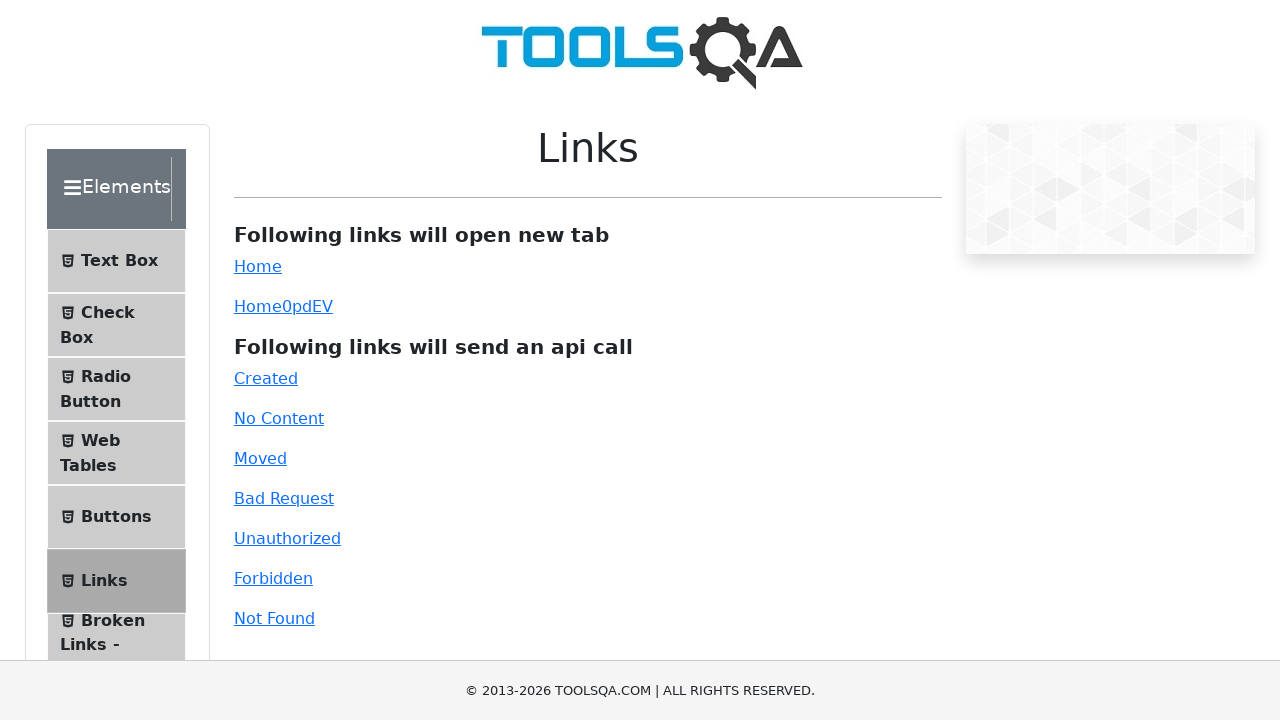

Verified that link elements are present on the page
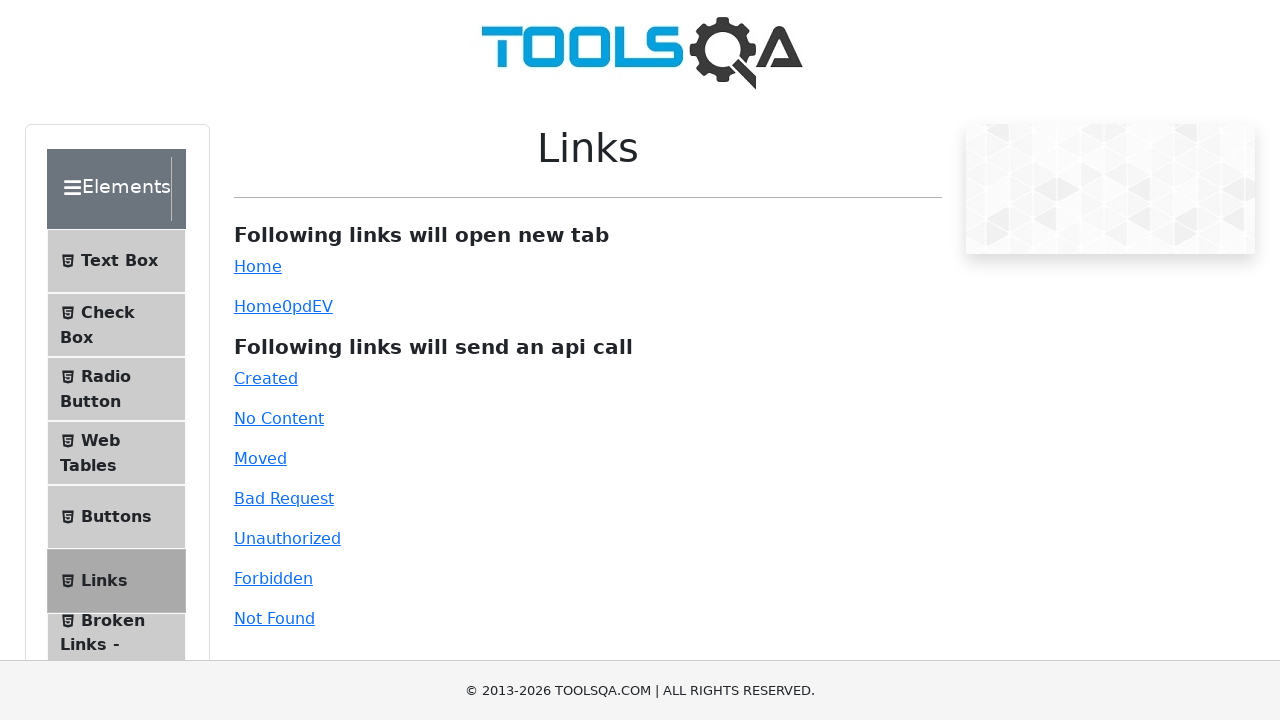

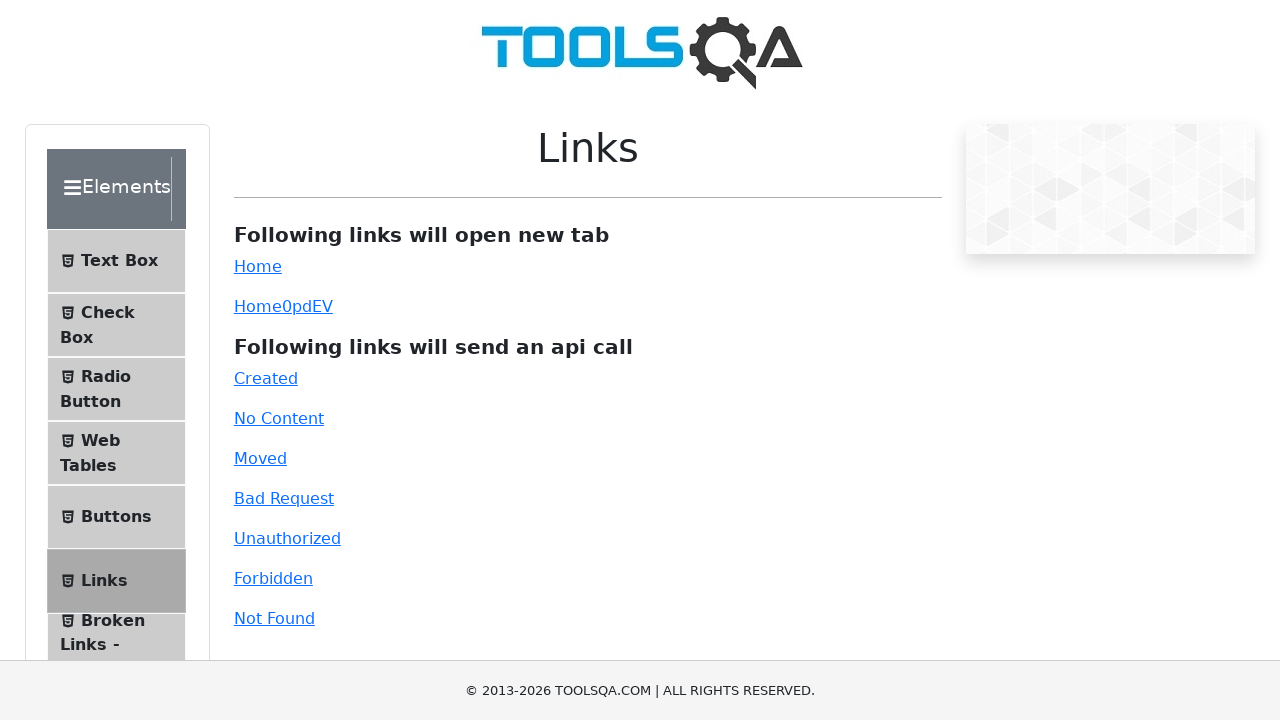